Tests XPath sibling and parent traversal locators by locating buttons in the header using following-sibling and parent axis navigation techniques

Starting URL: https://rahulshettyacademy.com/AutomationPractice/

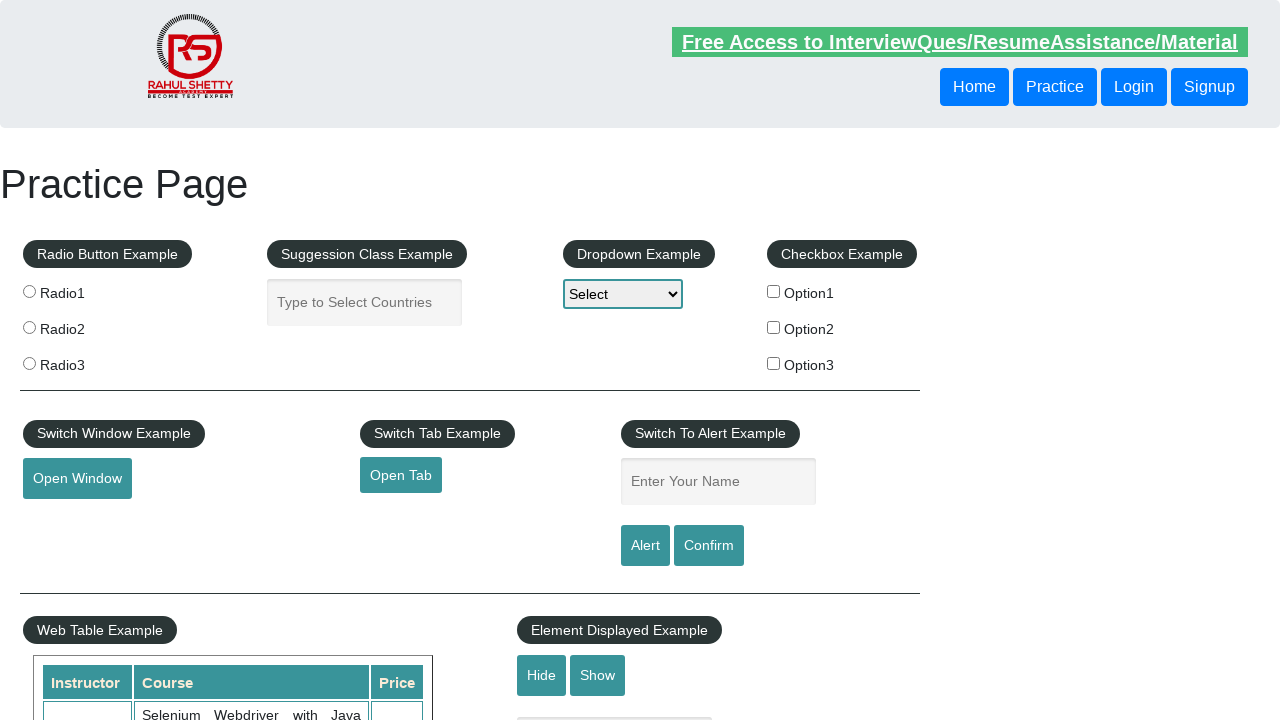

Located button using following-sibling XPath axis
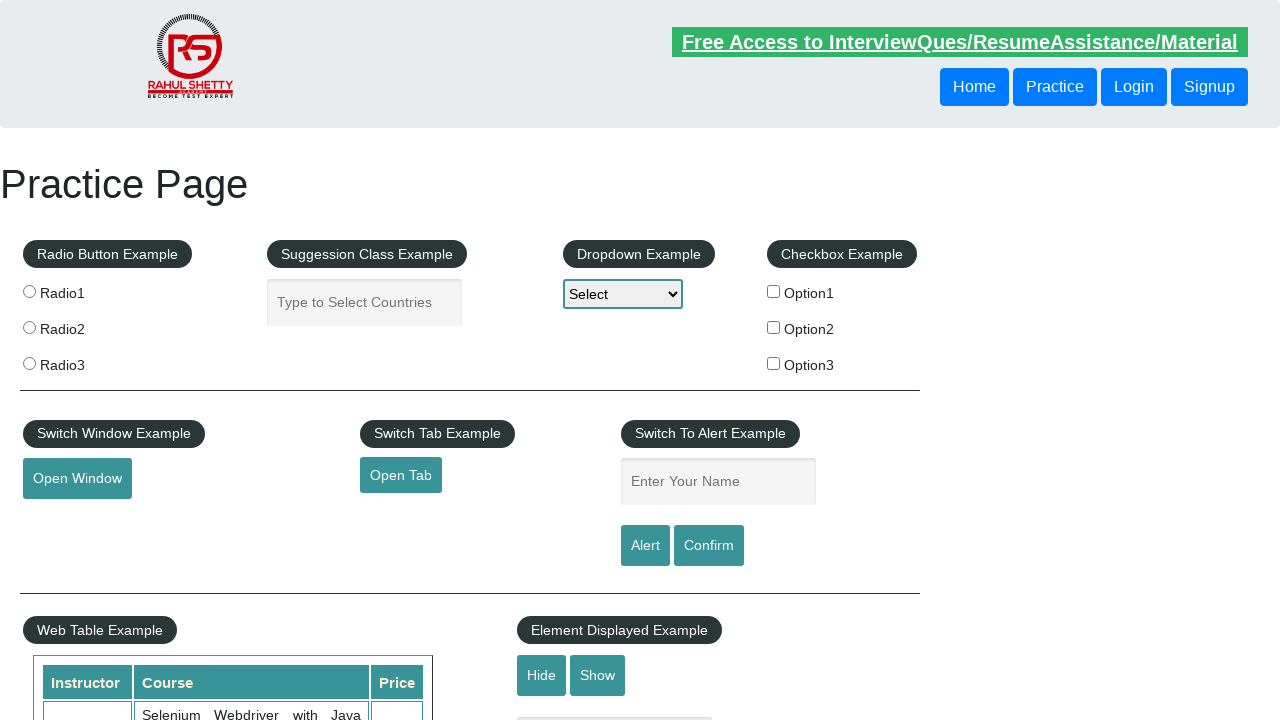

Sibling button became visible
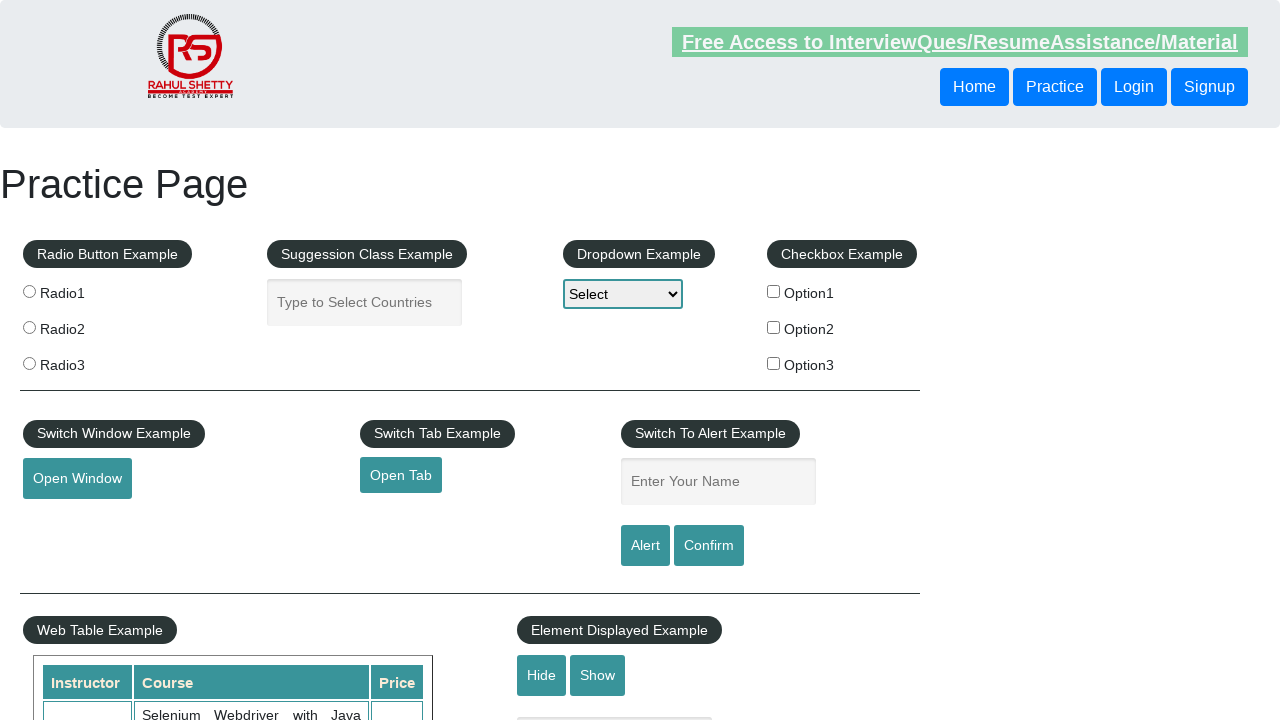

Located button using parent traversal XPath axis
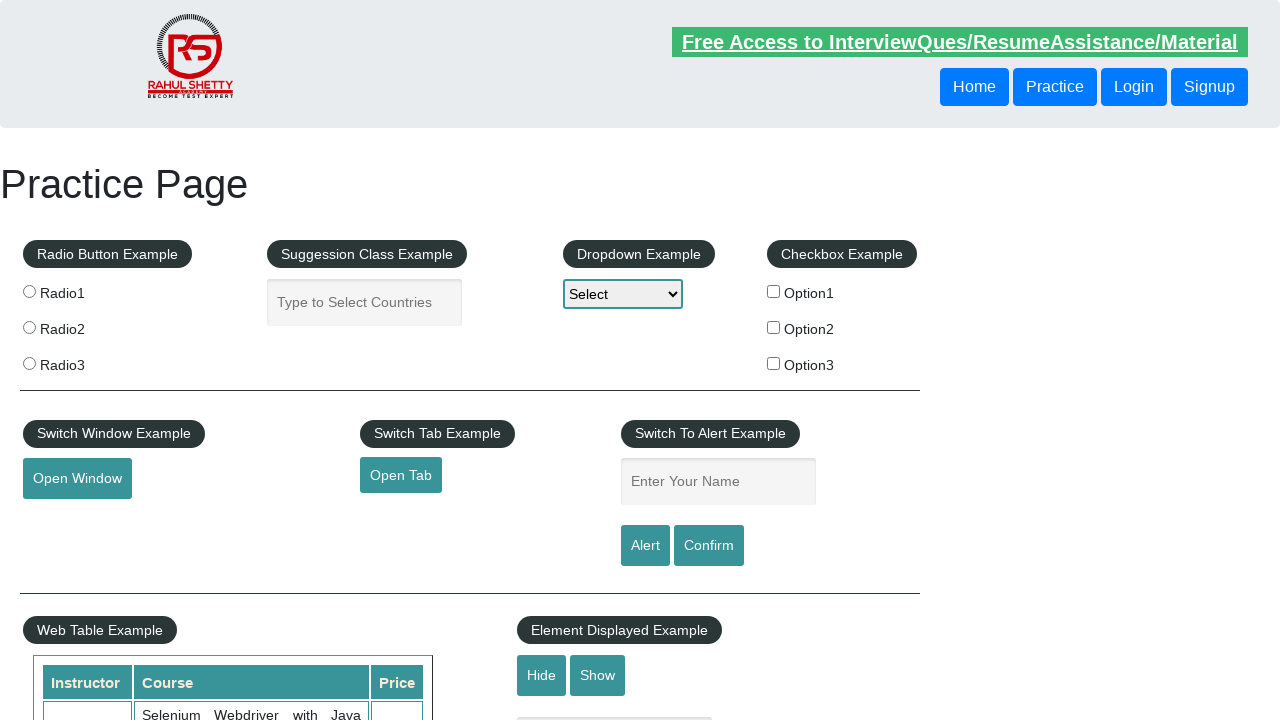

Parent traversal button became visible
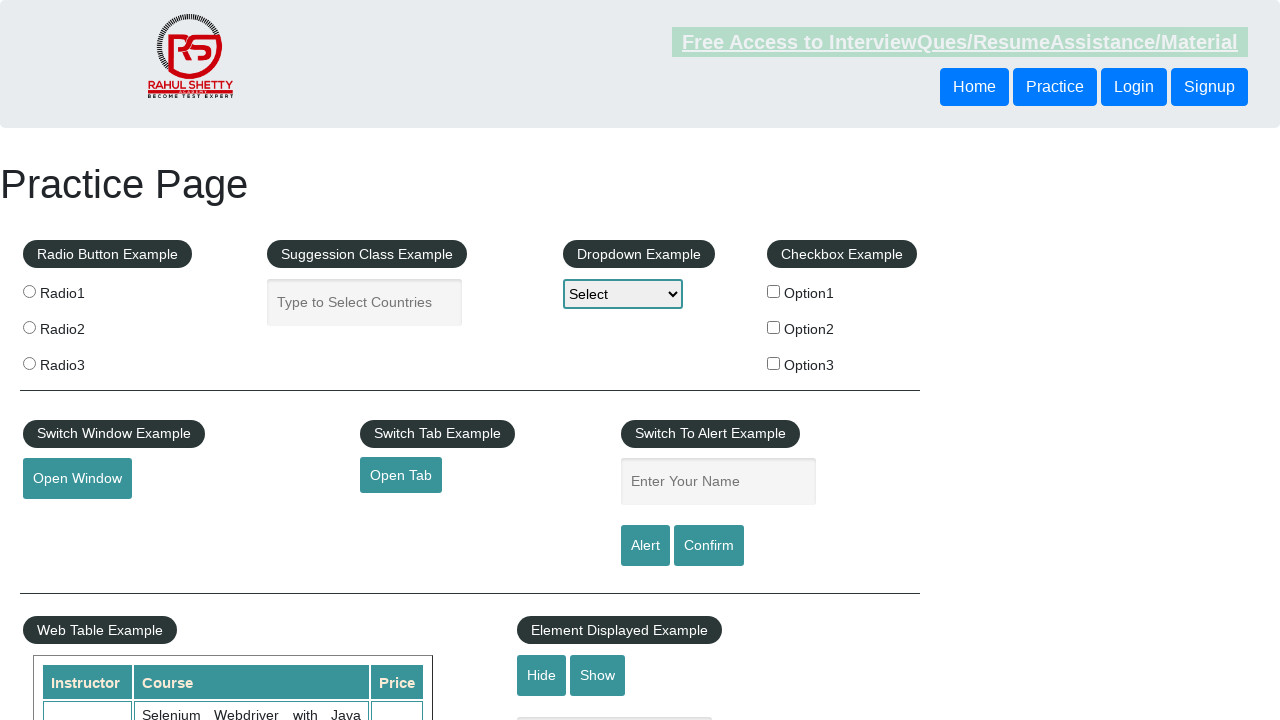

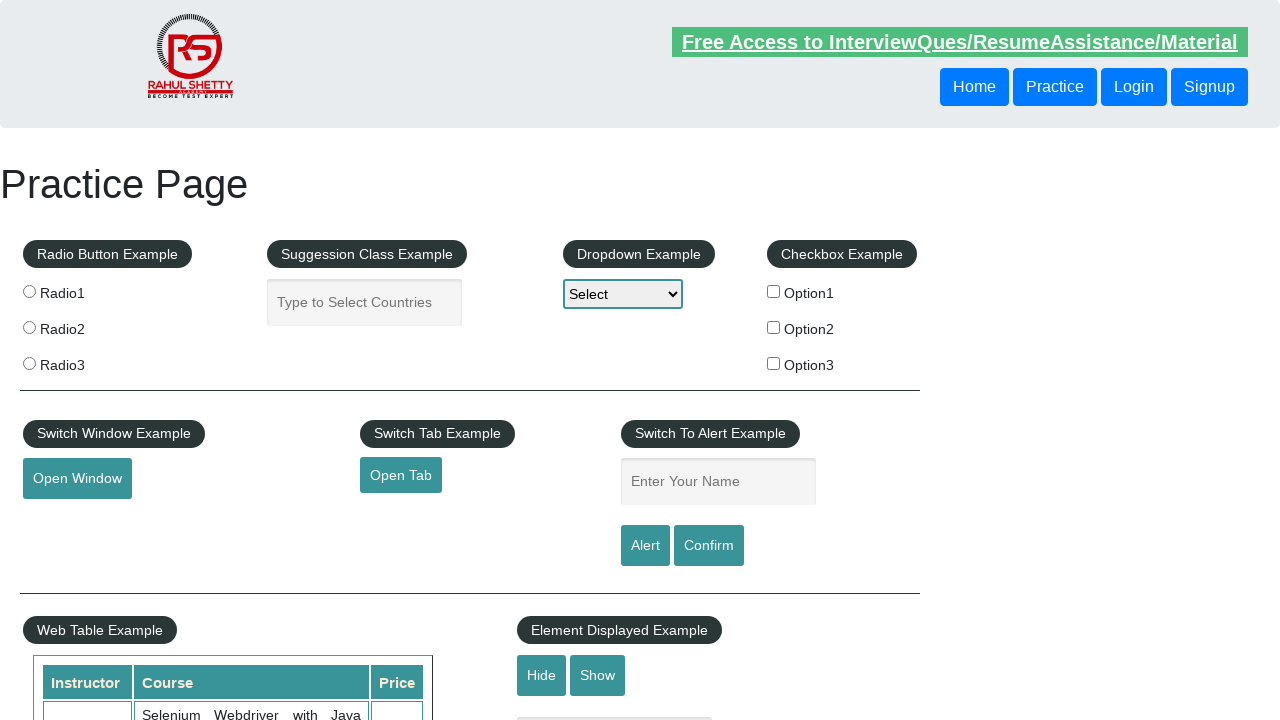